Tests selecting an option from a dropdown by iterating through all options and clicking the one with matching text, then verifies the selection was successful.

Starting URL: http://the-internet.herokuapp.com/dropdown

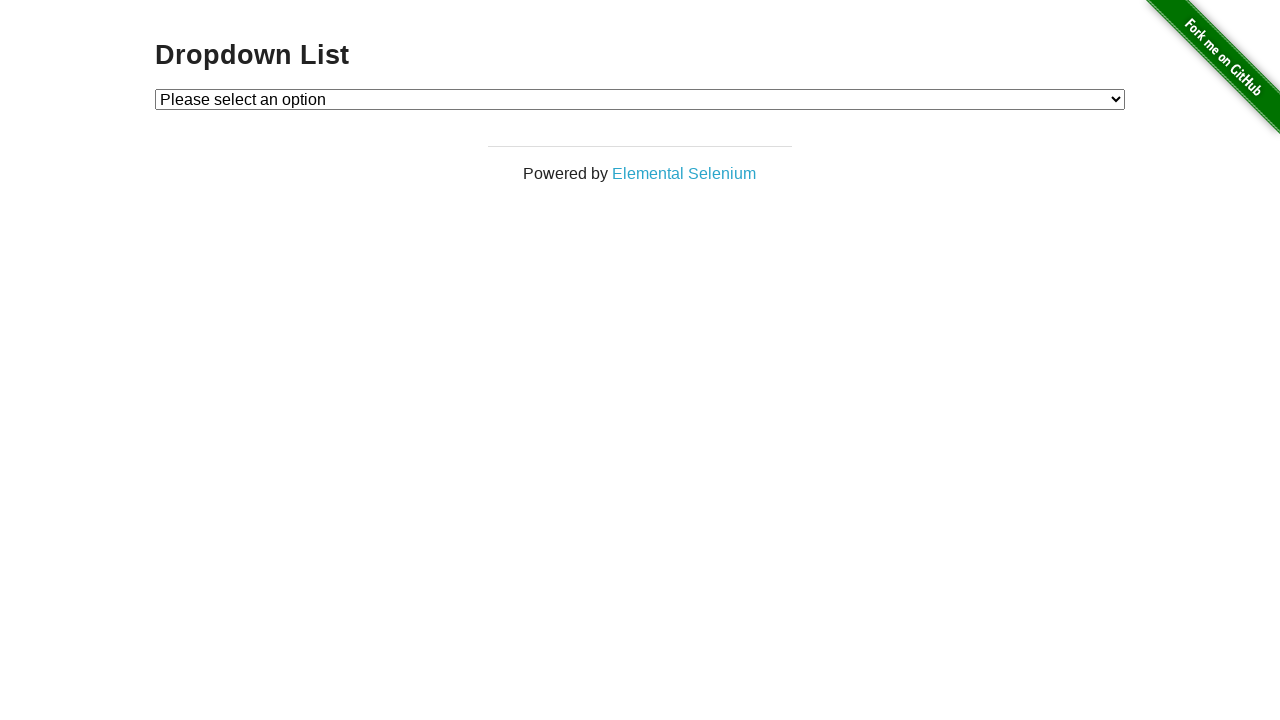

Waited for dropdown to be visible
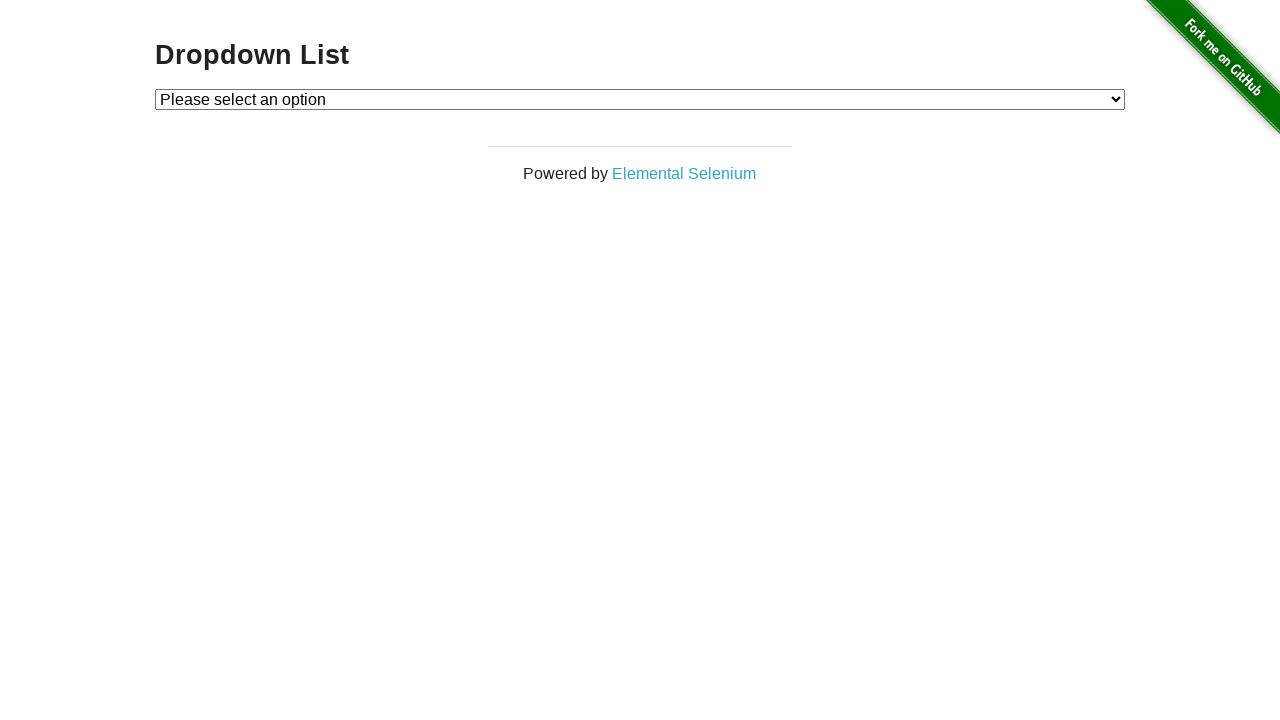

Selected 'Option 1' from the dropdown on #dropdown
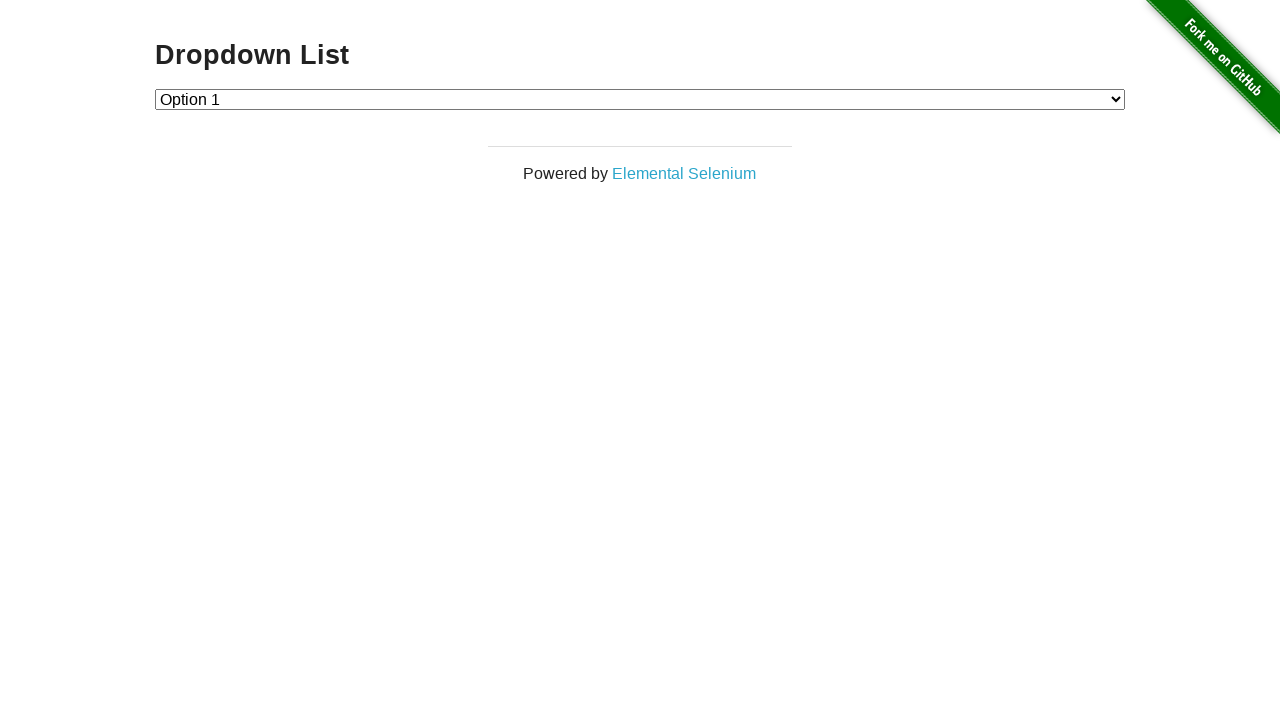

Retrieved the selected dropdown value
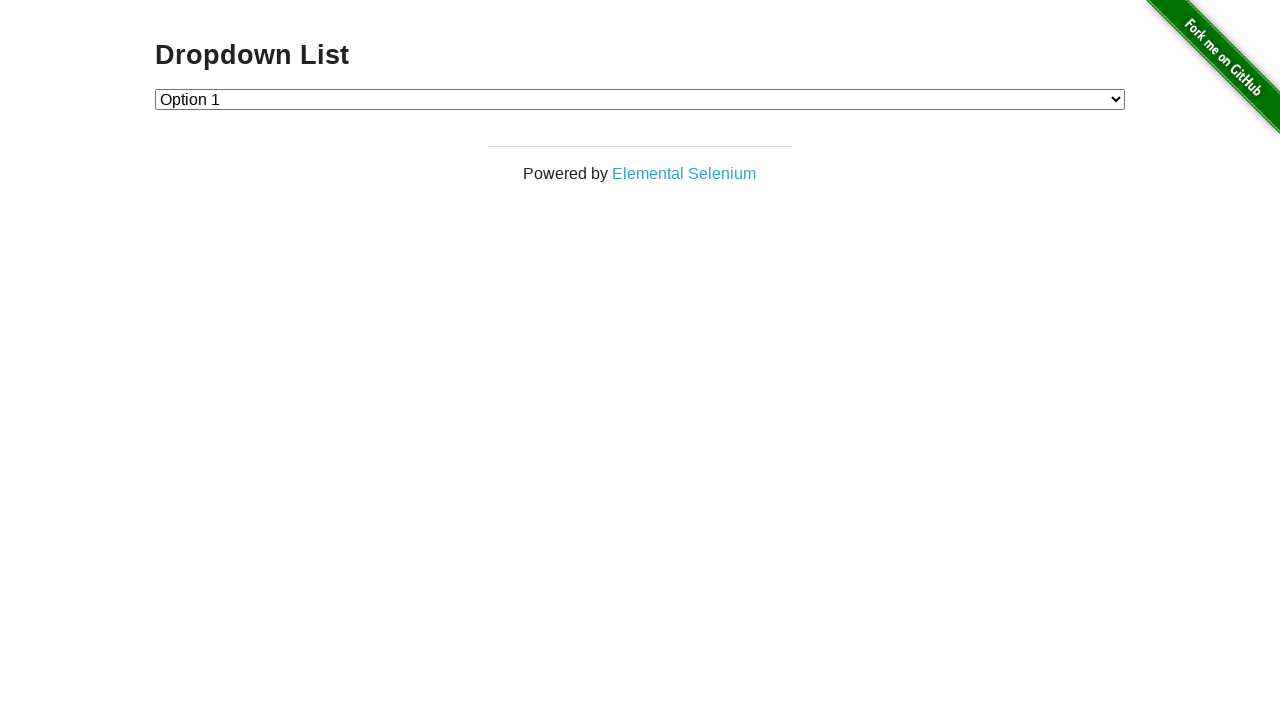

Verified that the correct option '1' was selected
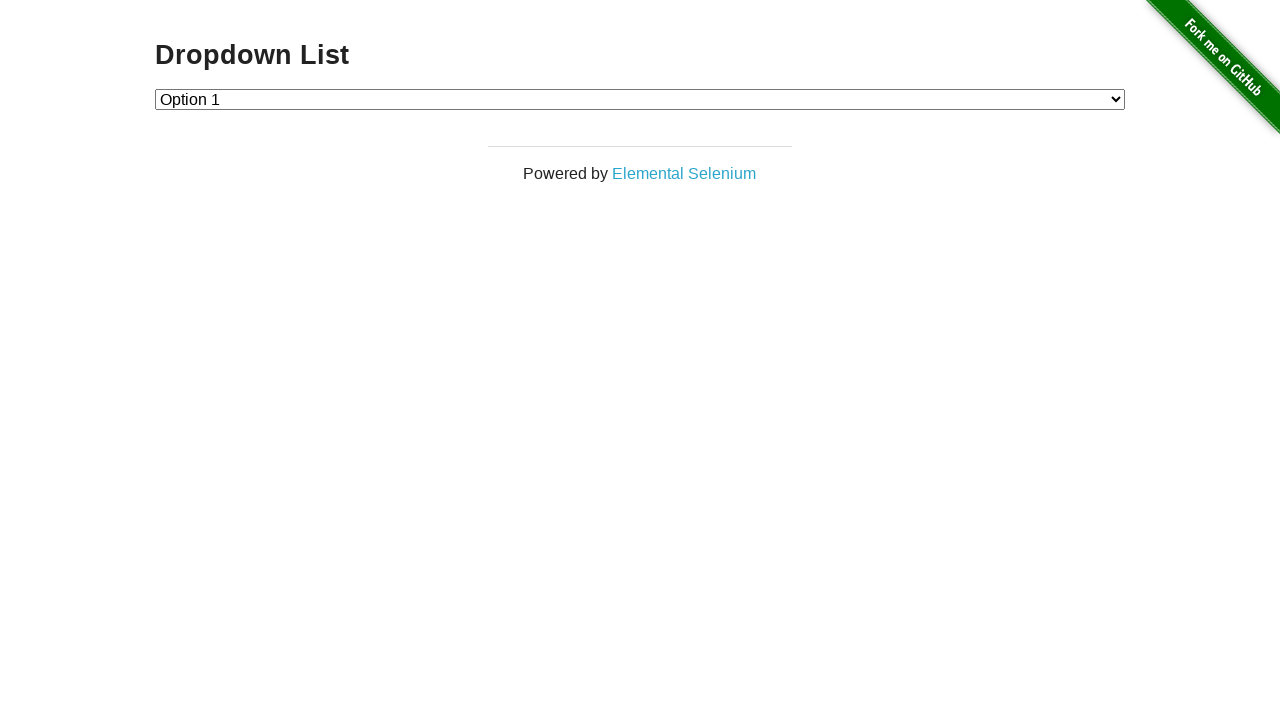

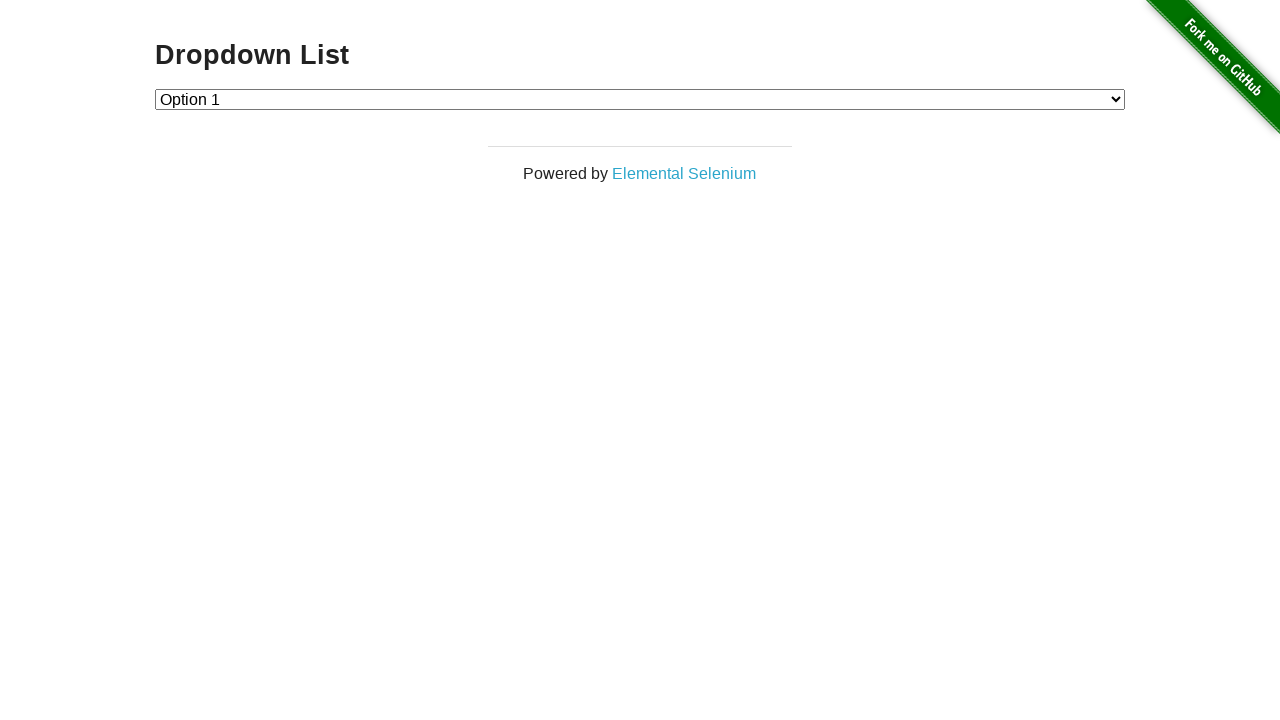